Tests number input field functionality by entering a value, clearing it, and entering a new value

Starting URL: http://the-internet.herokuapp.com/inputs

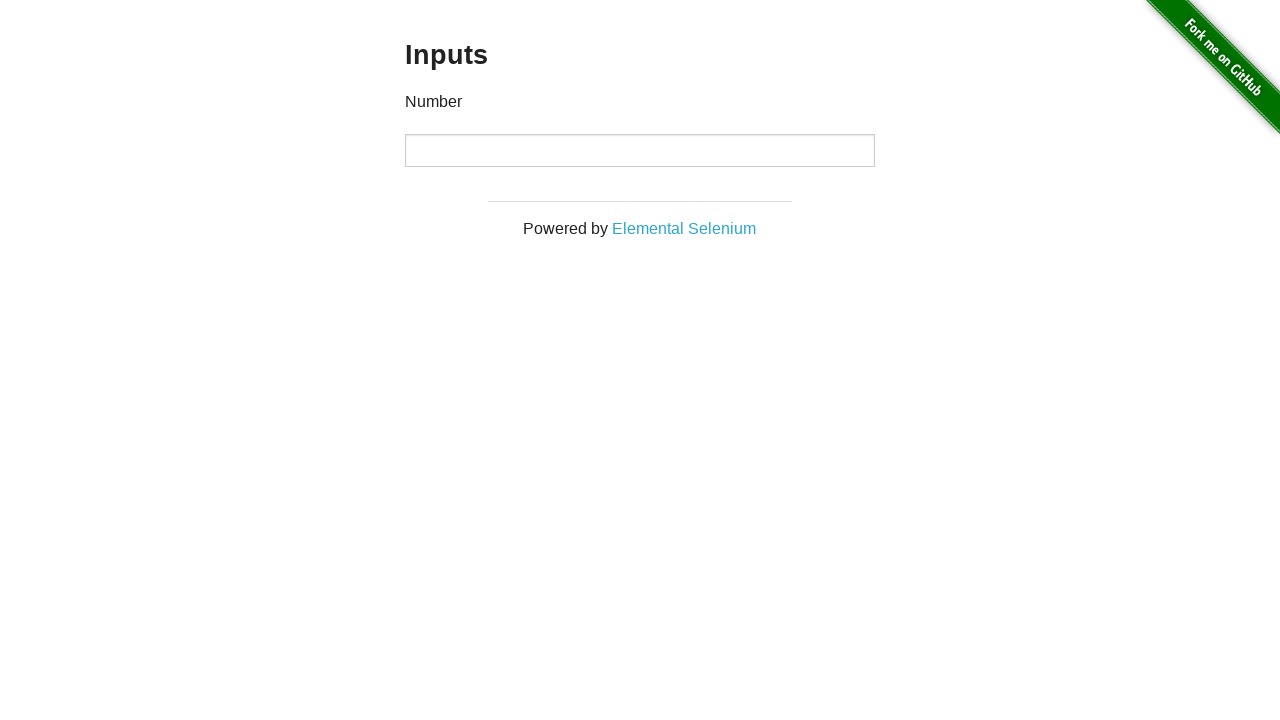

Filled number input field with '1000' on input[type=number]
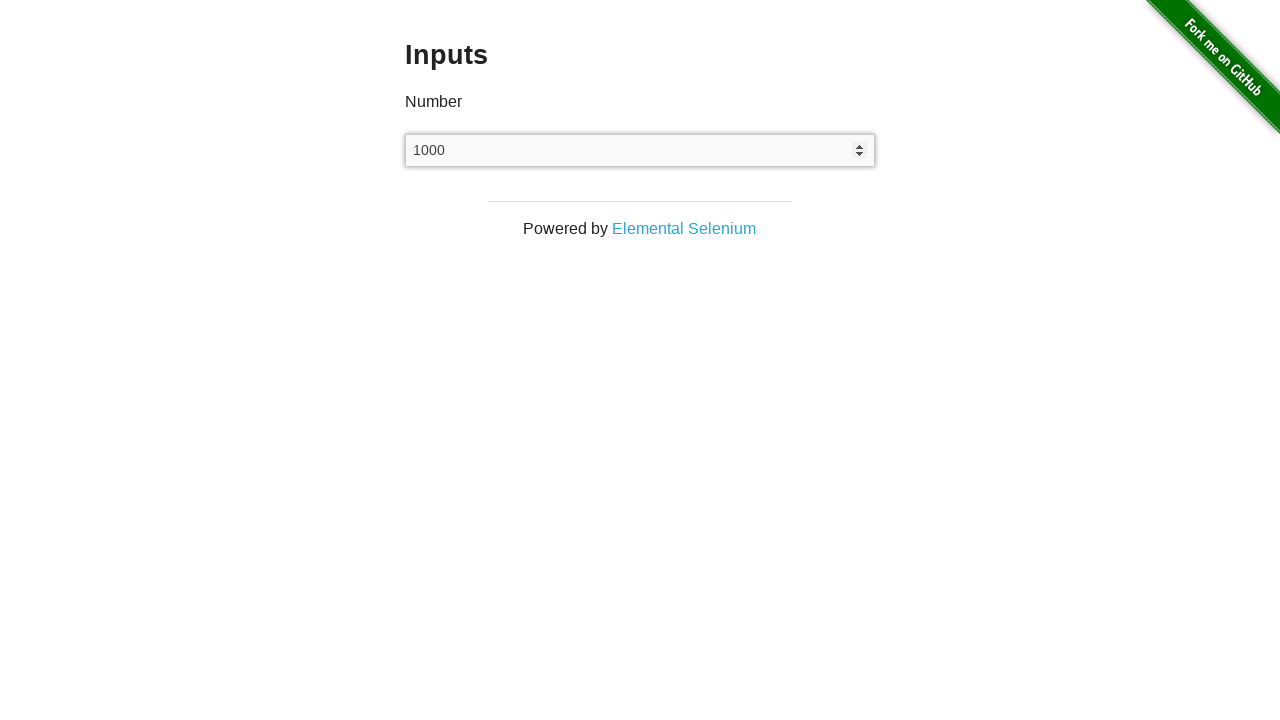

Cleared the number input field on input[type=number]
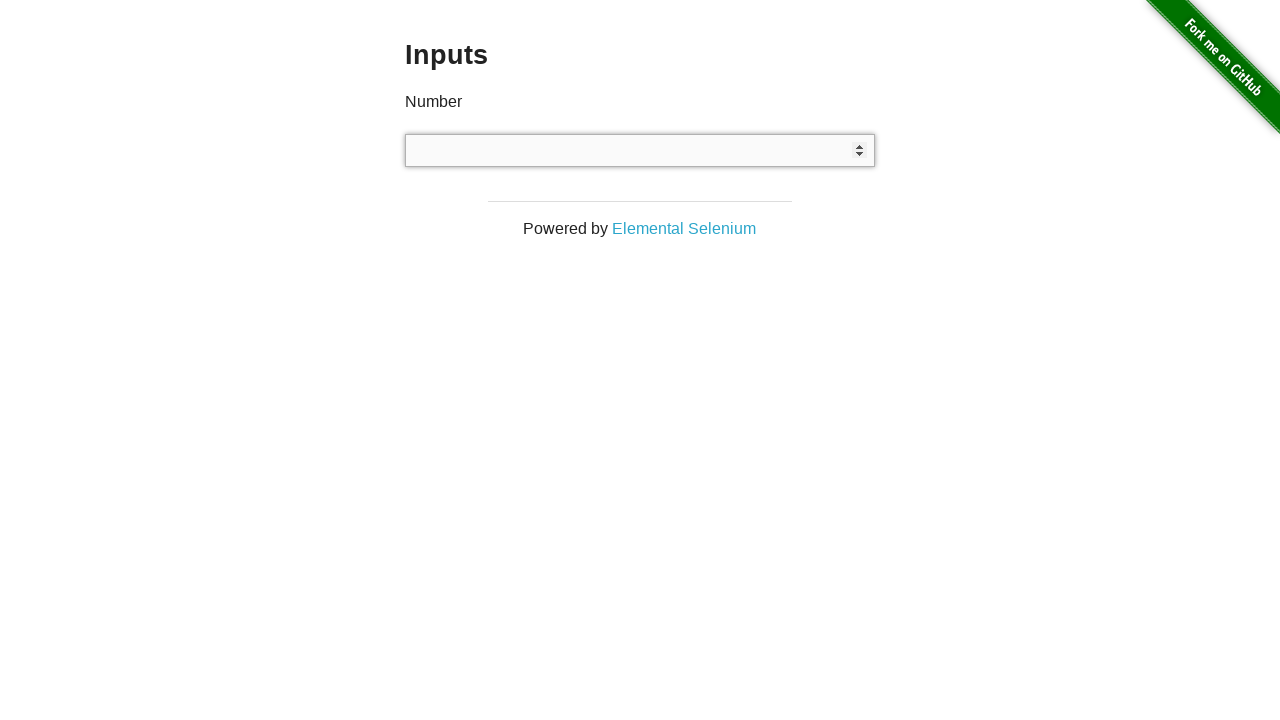

Filled number input field with '999' on input[type=number]
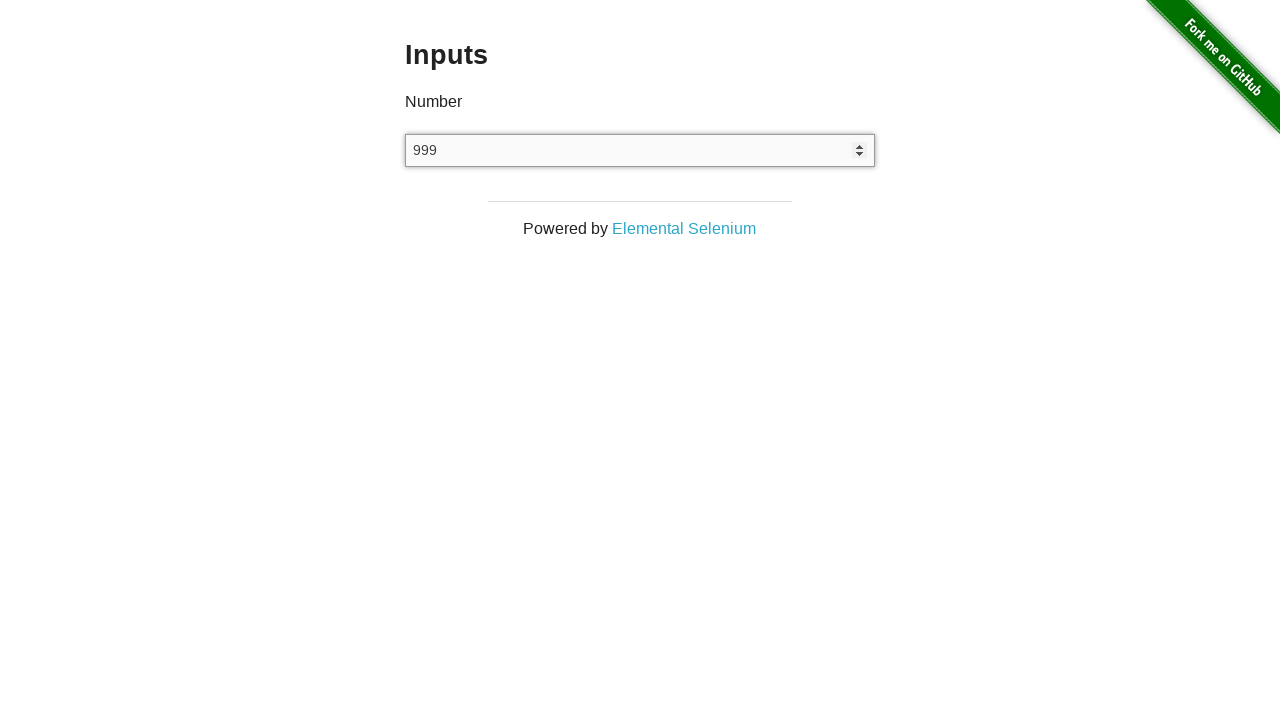

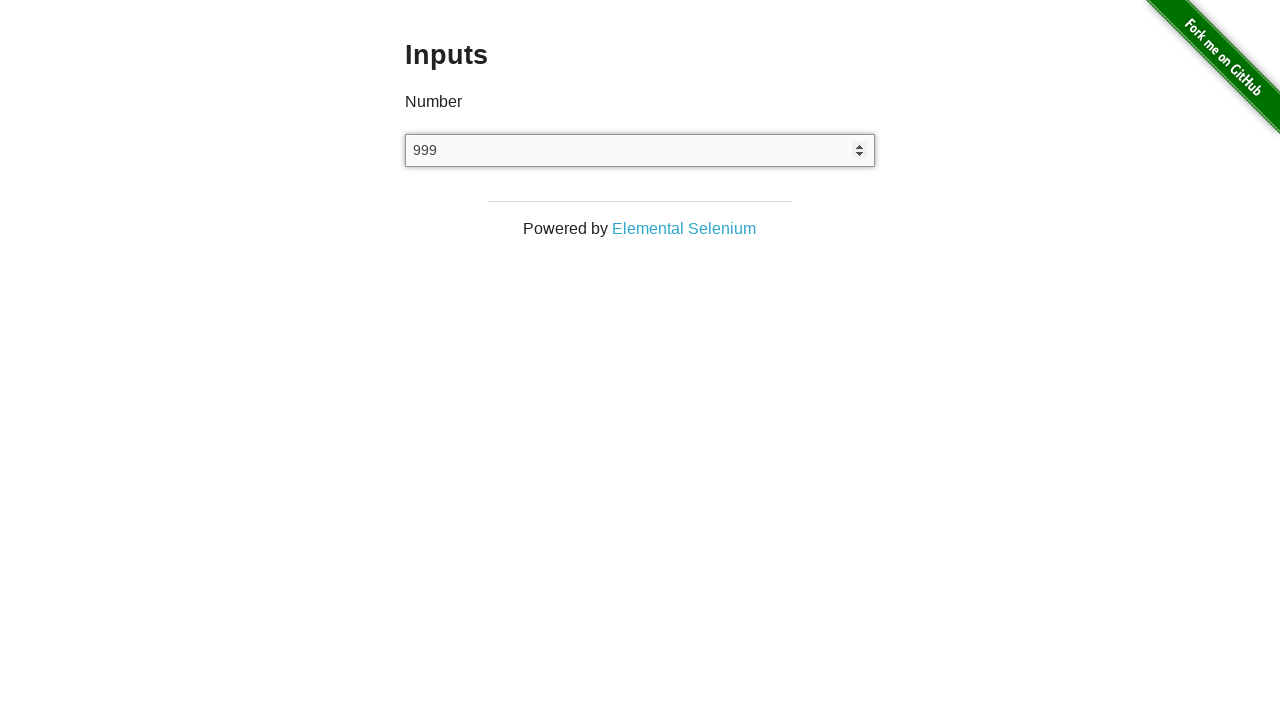